Navigates to the Sauce Labs guinea pig test page and verifies the page loads by checking the title is present.

Starting URL: https://saucelabs.com/test/guinea-pig

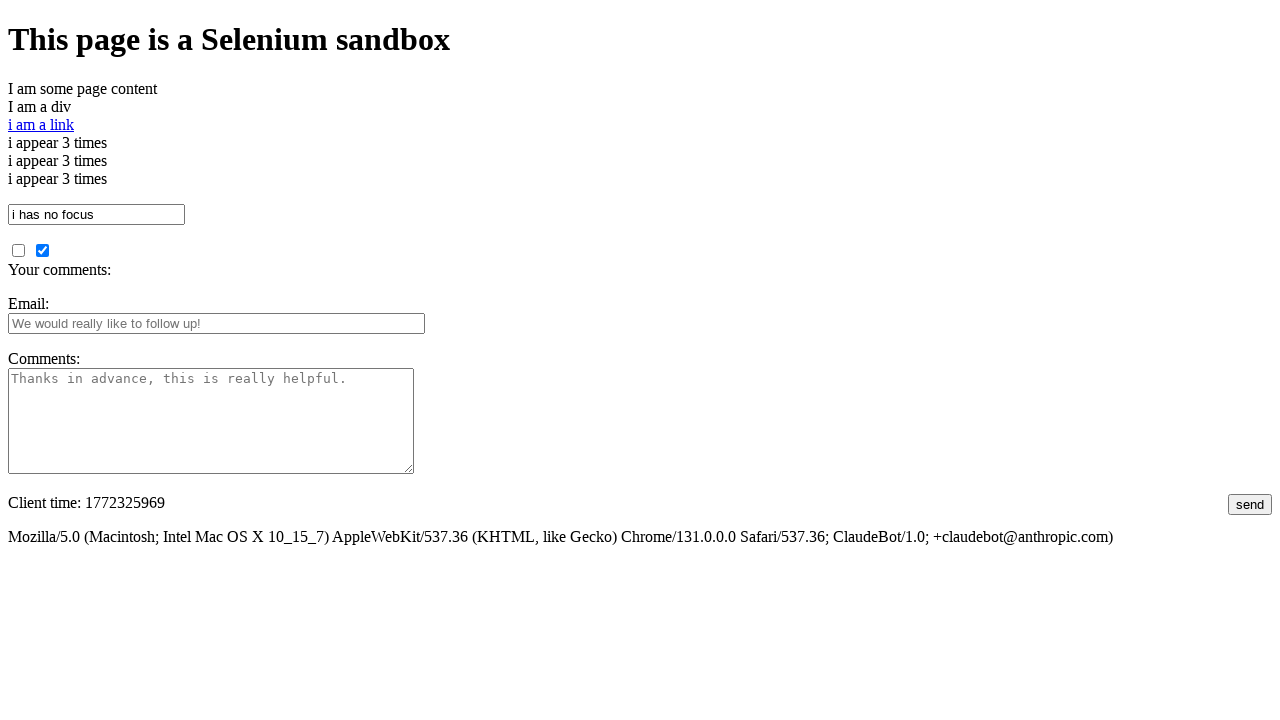

Navigated to Sauce Labs guinea pig test page
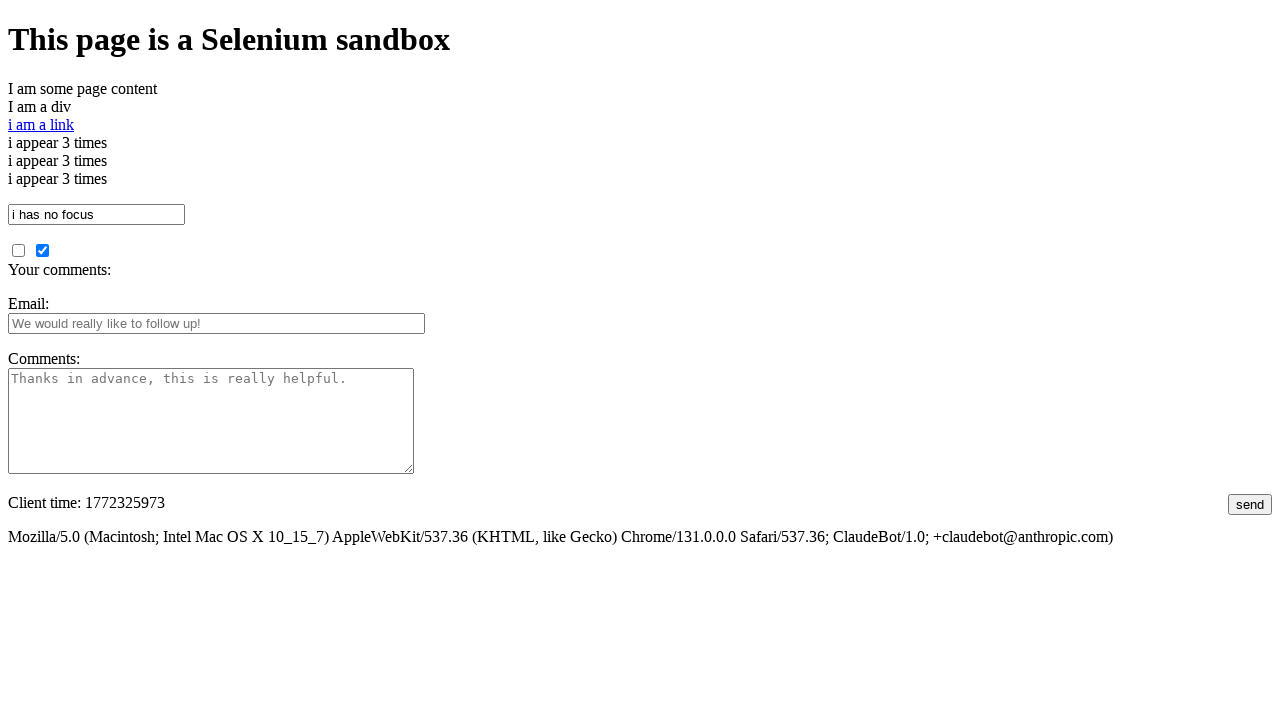

Retrieved page title: 'I am a page title - Sauce Labs'
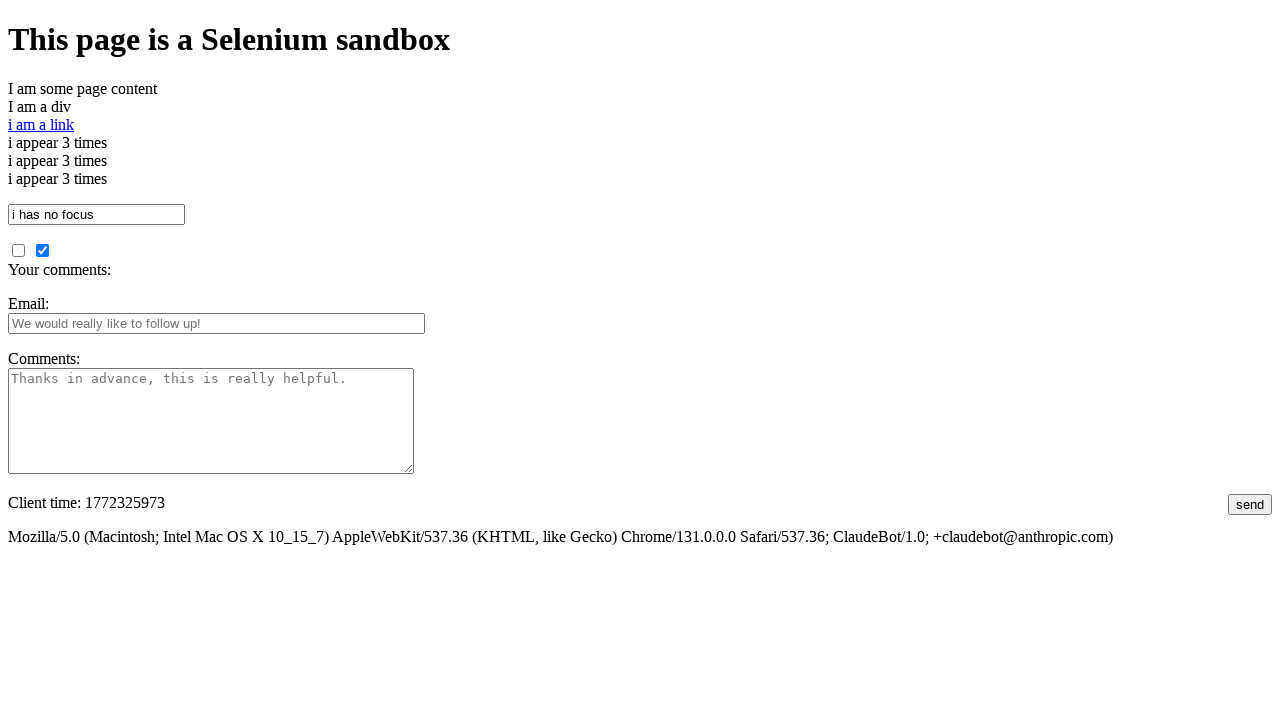

Page DOM content loaded
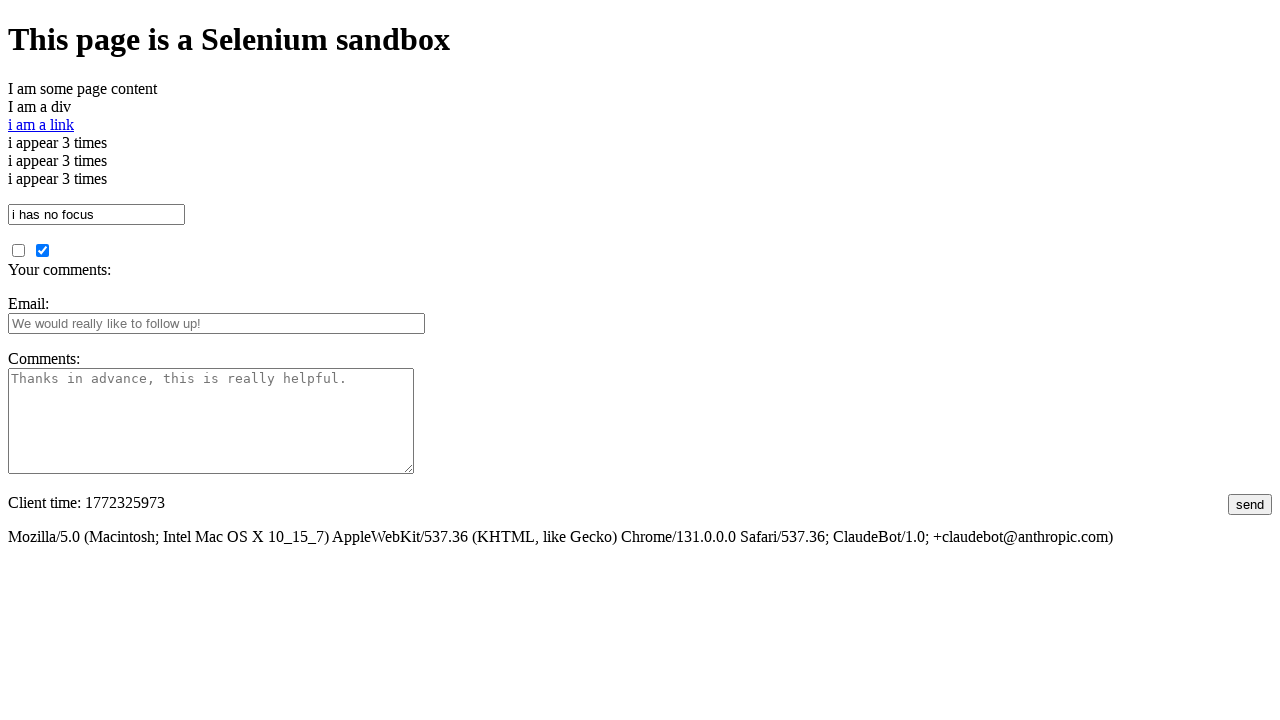

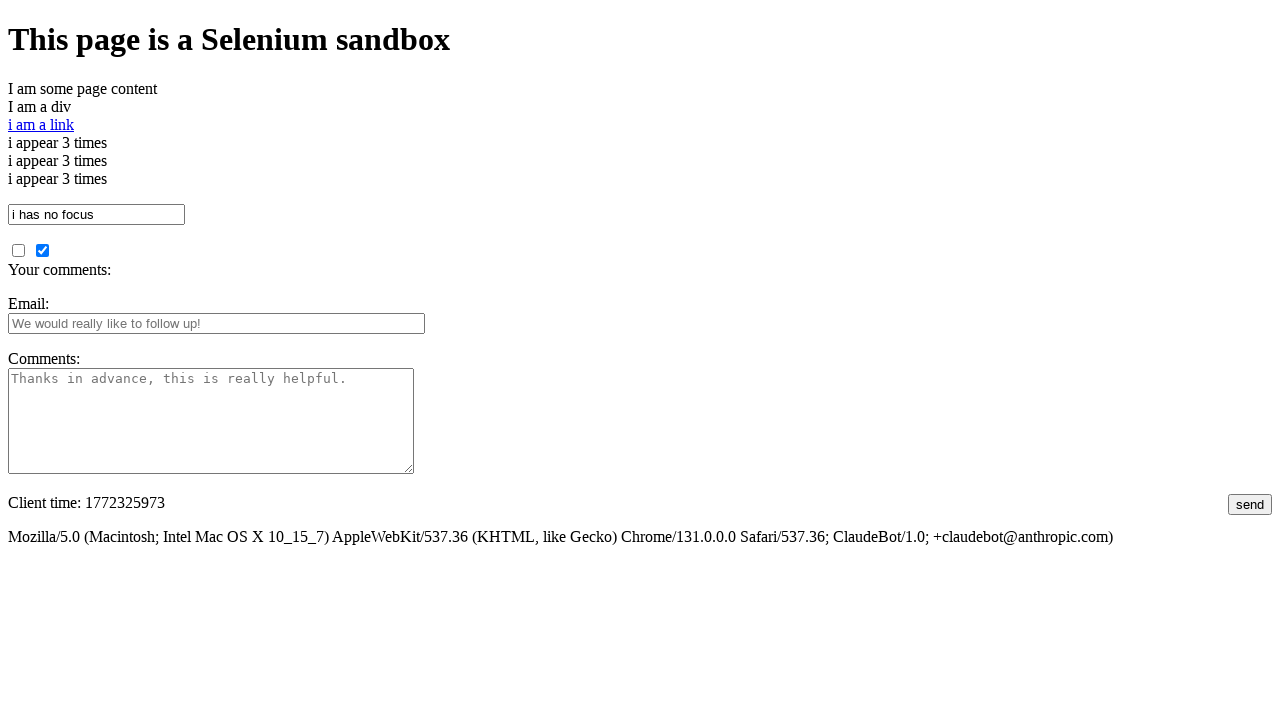